Tests the add row functionality of a dynamic table by adding 5 new rows with employee information (name, department, phone) and saving each entry.

Starting URL: https://www.tutorialrepublic.com/snippets/bootstrap/table-with-add-and-delete-row-feature.php

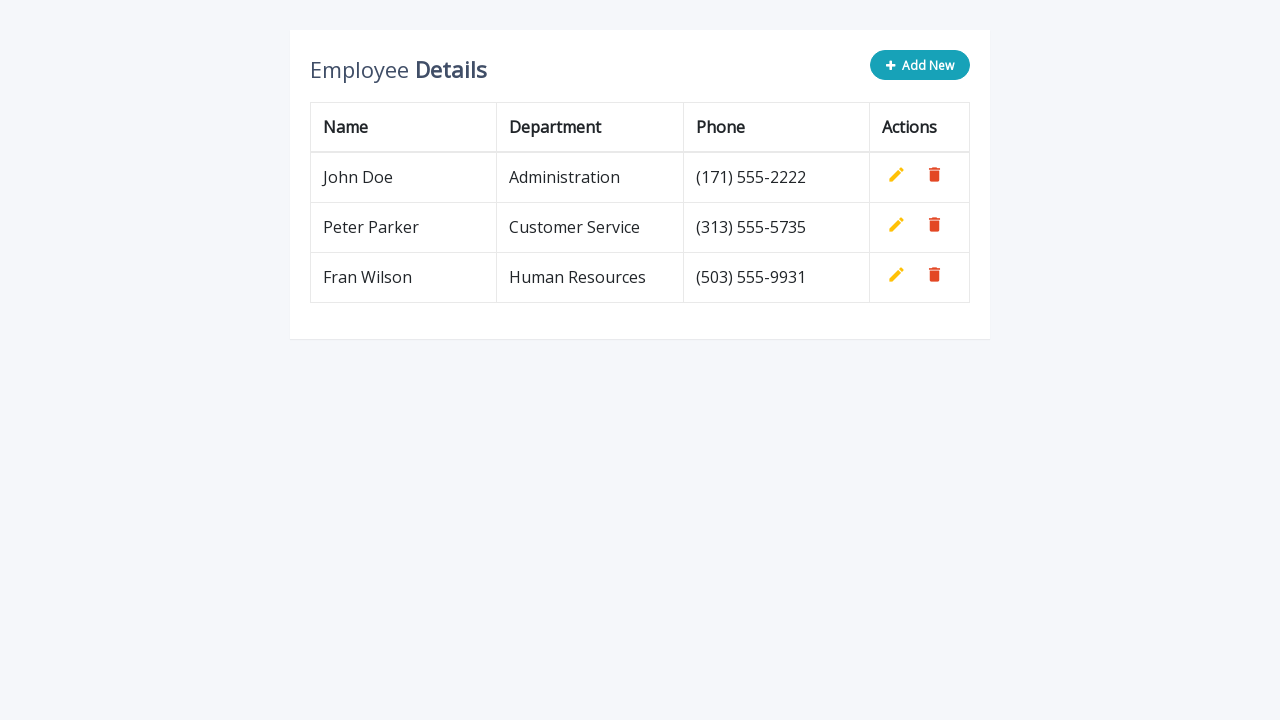

Navigated to table with add and delete row feature
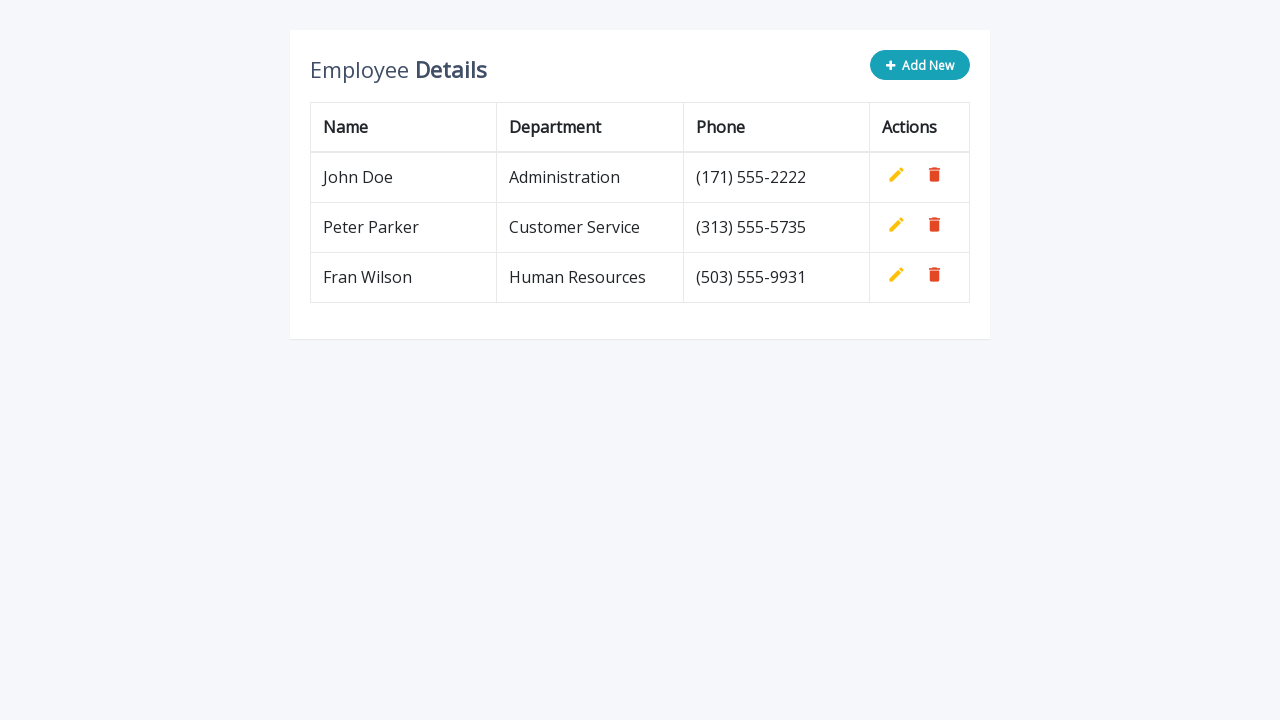

Clicked 'Add New' button to create row 1 at (920, 65) on xpath=//*[contains(@class, 'btn btn-info add-new')]
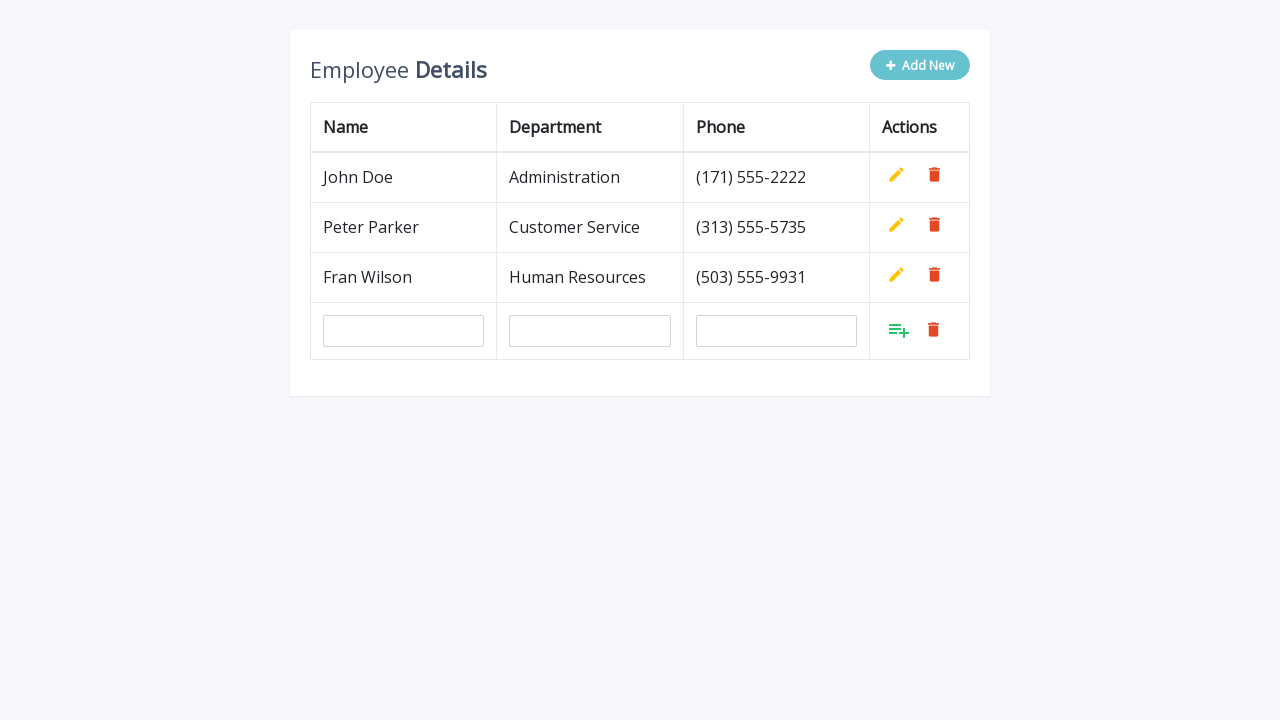

Filled name field with 'John Smith' on #name
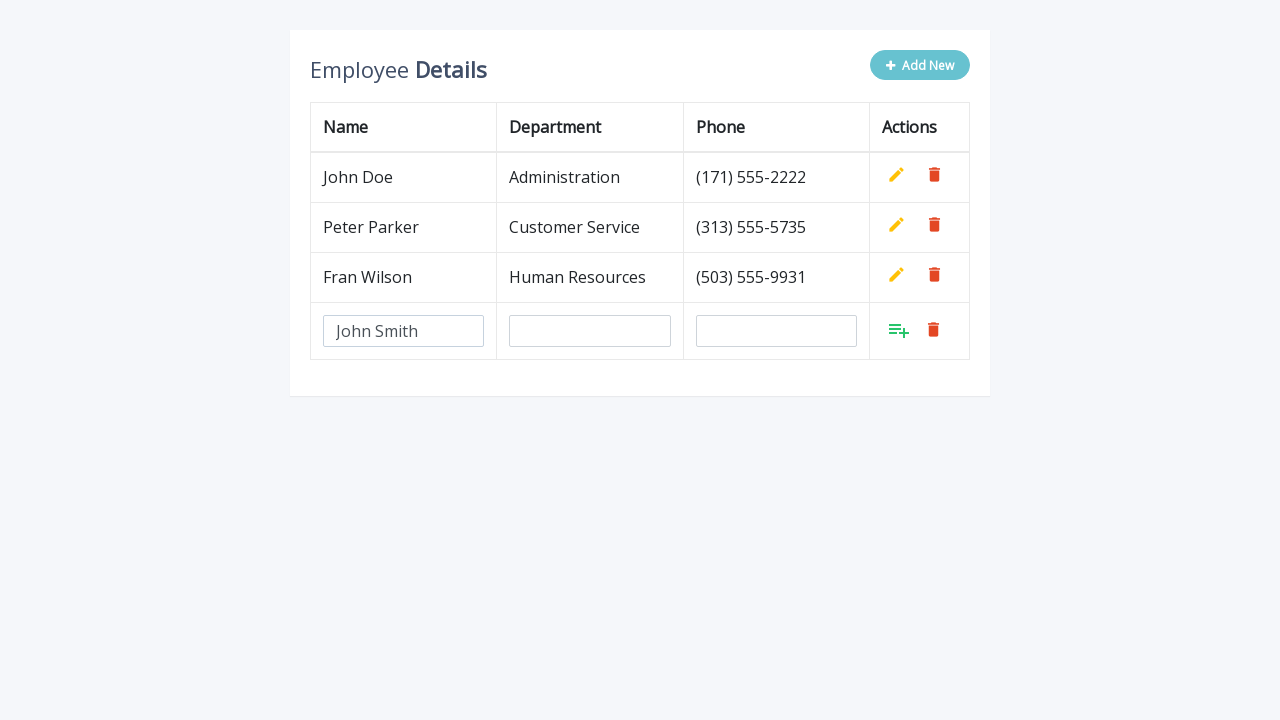

Filled department field with 'Engineering' on #department
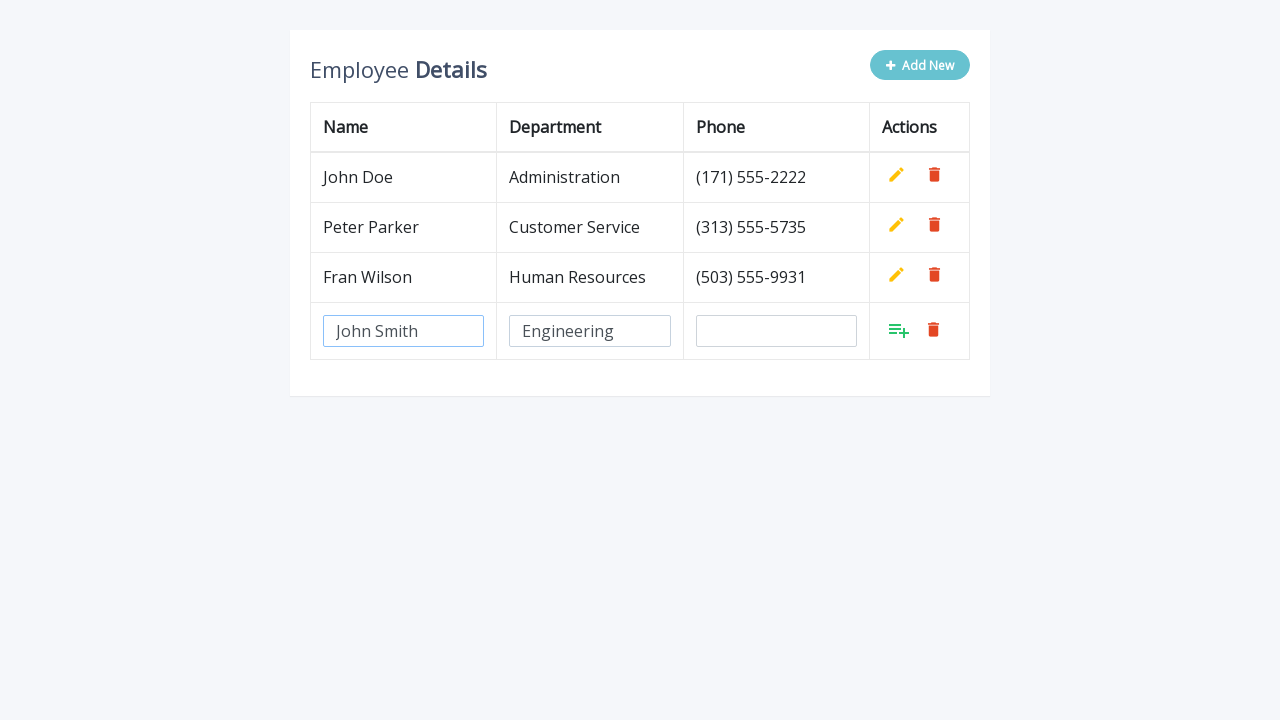

Filled phone field with '555-1234' on #phone
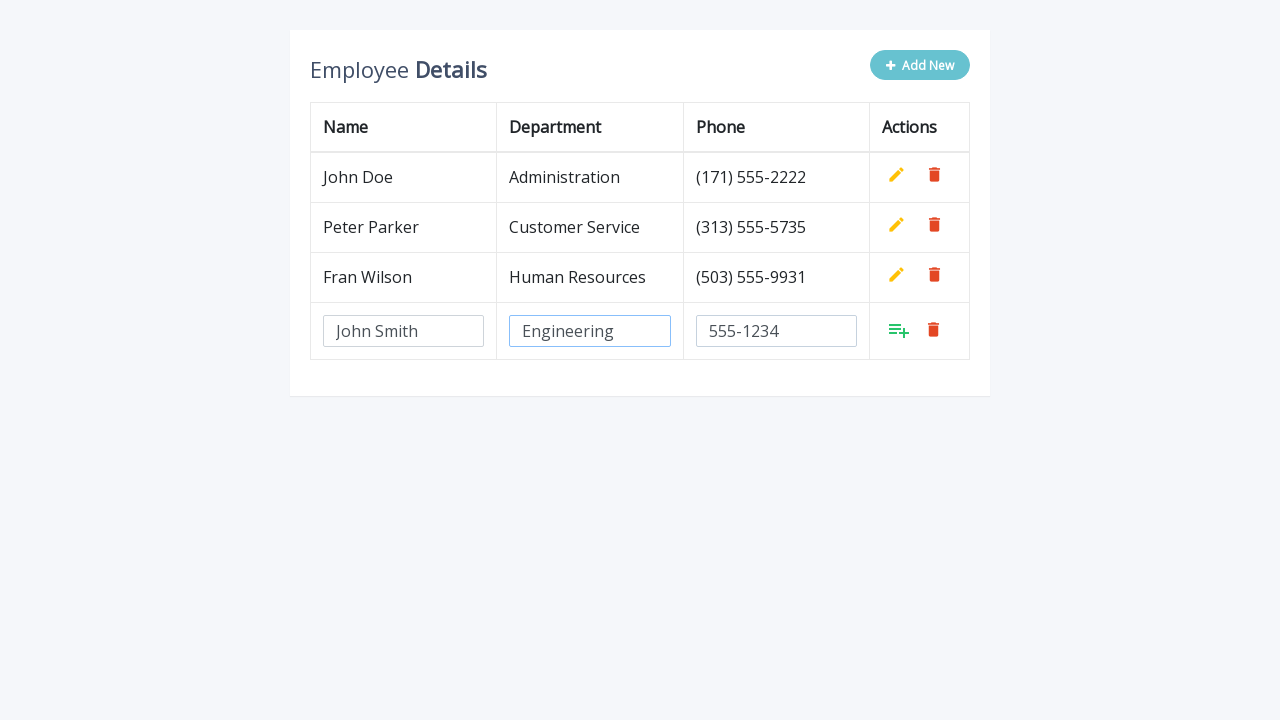

Clicked 'Add' button to save row 1 for John Smith at (899, 330) on xpath=//*[contains(@class, 'table table-bordered')]/tbody//tr[last()]/td[4]/a[1]
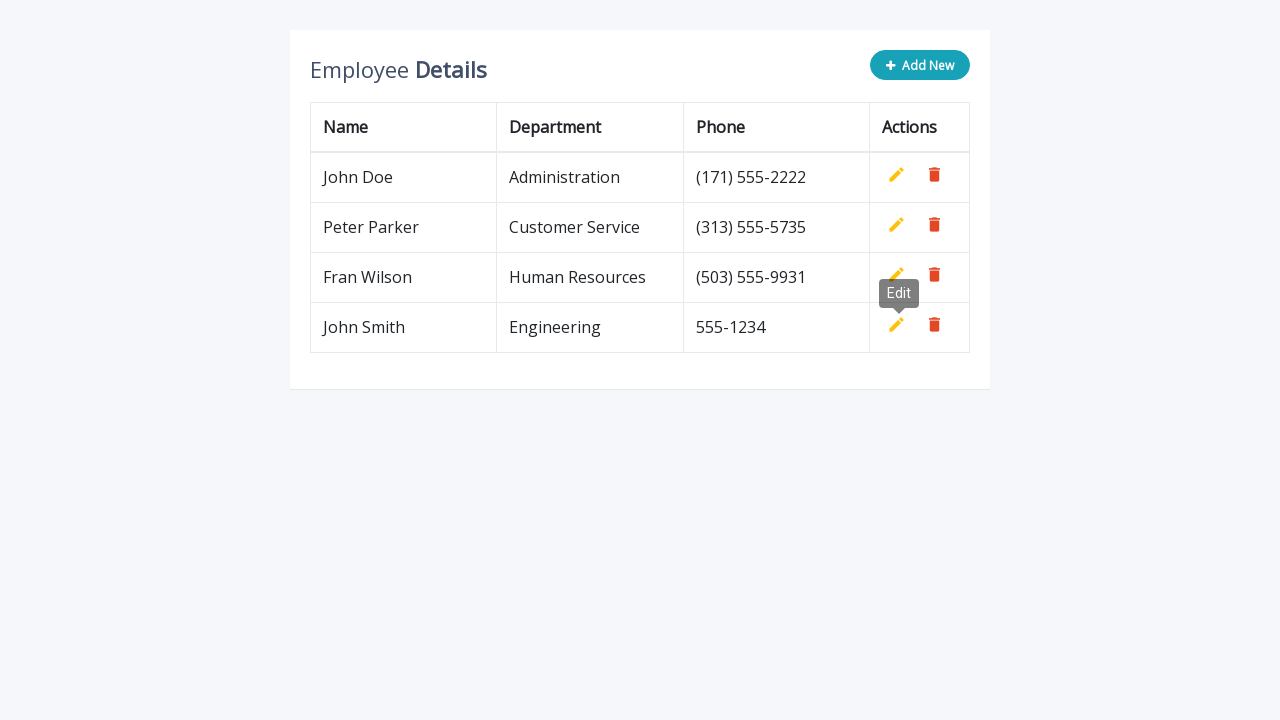

Waited 500ms before processing next row
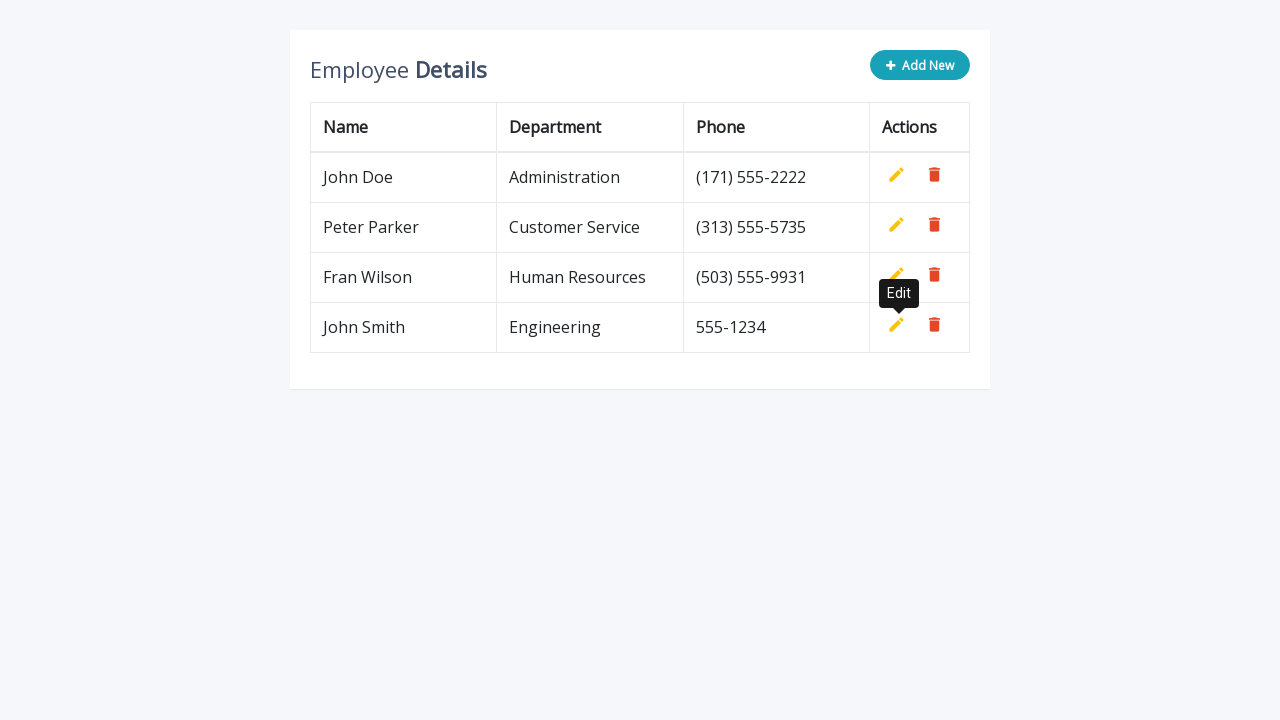

Clicked 'Add New' button to create row 2 at (920, 65) on xpath=//*[contains(@class, 'btn btn-info add-new')]
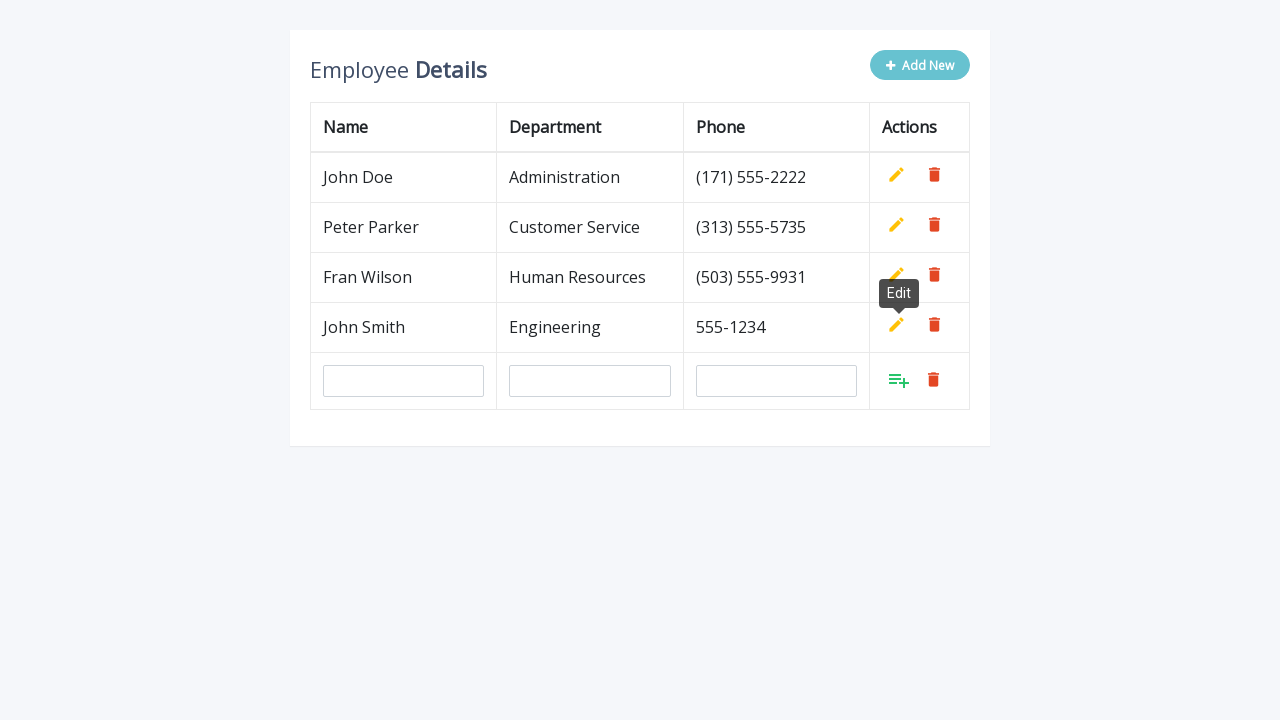

Filled name field with 'Maria Garcia' on #name
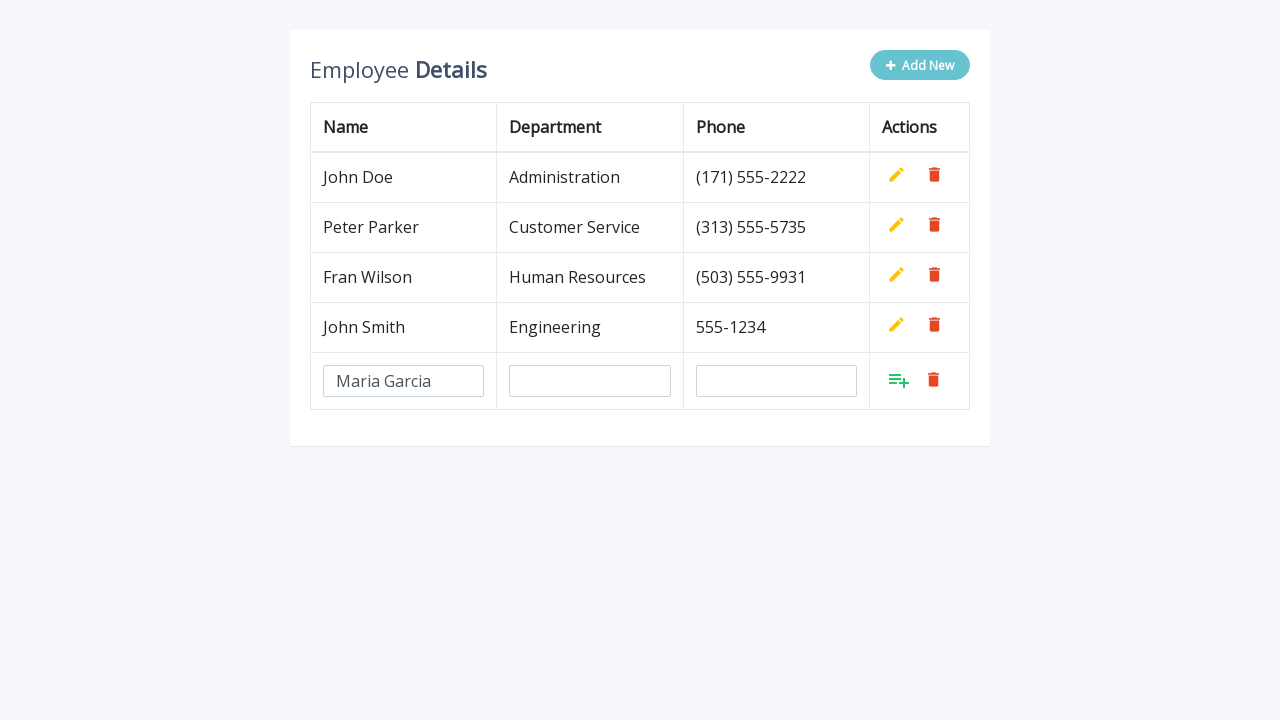

Filled department field with 'Marketing' on #department
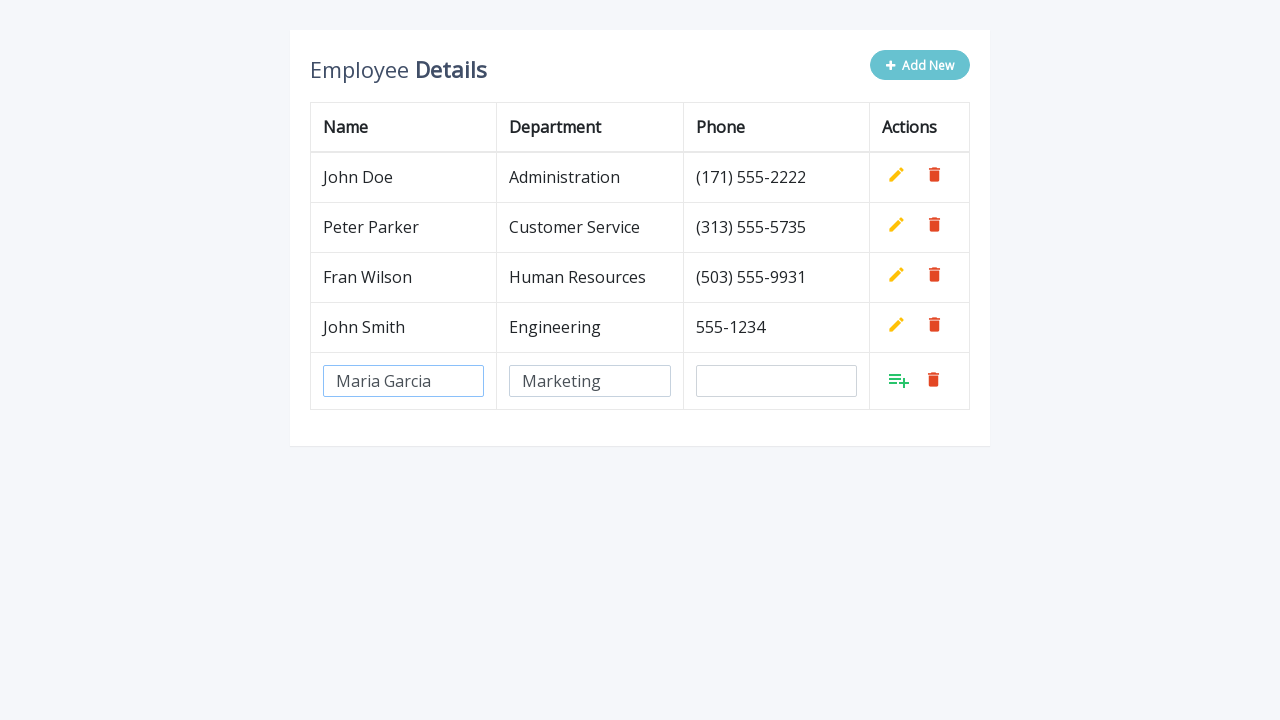

Filled phone field with '555-5678' on #phone
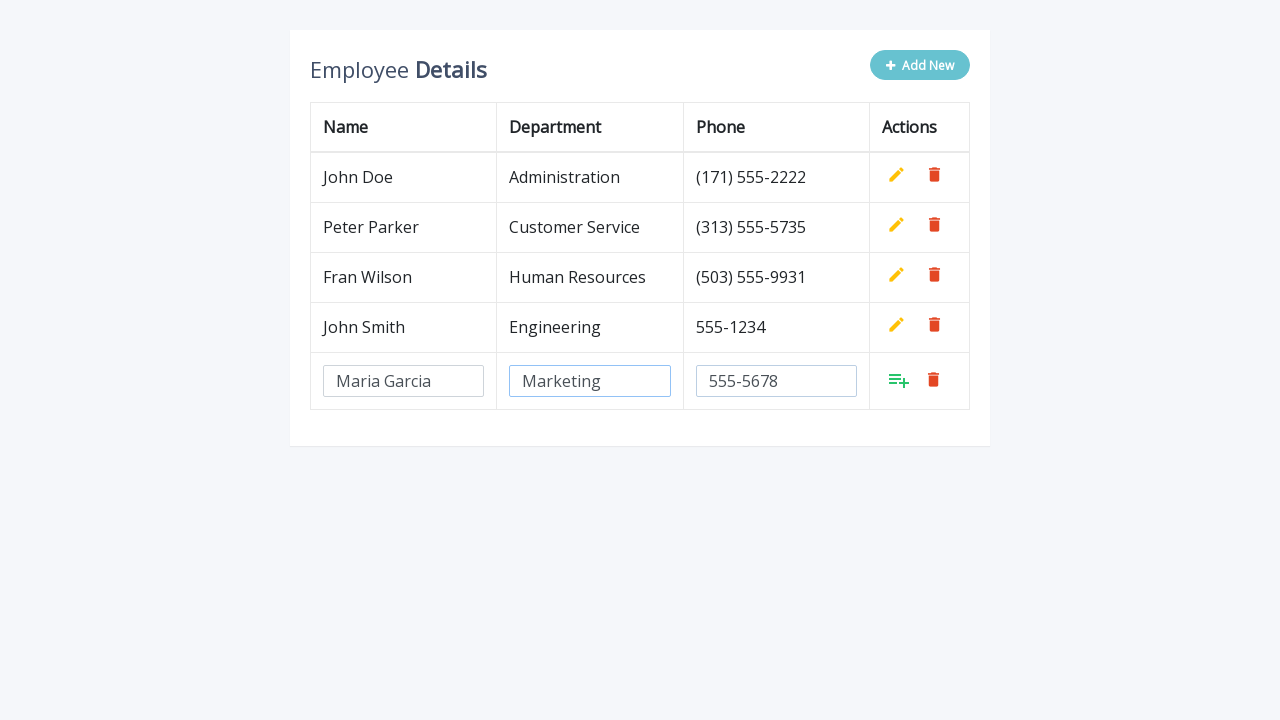

Clicked 'Add' button to save row 2 for Maria Garcia at (899, 380) on xpath=//*[contains(@class, 'table table-bordered')]/tbody//tr[last()]/td[4]/a[1]
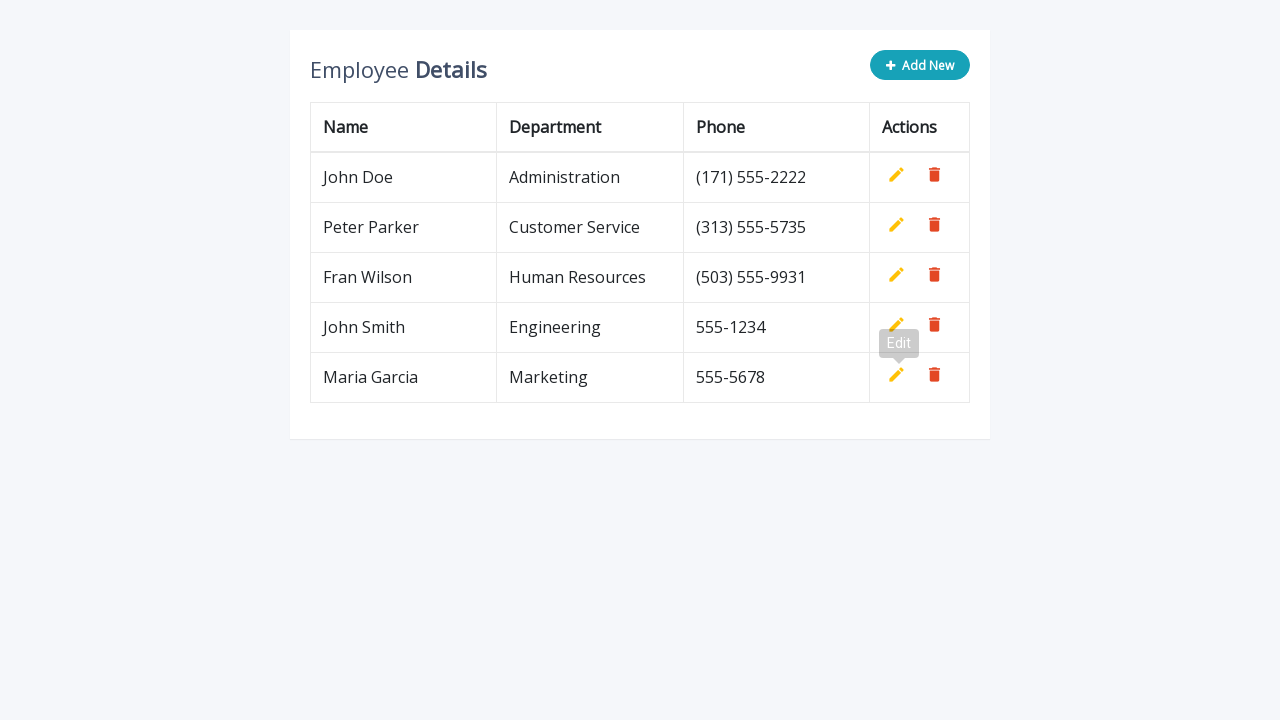

Waited 500ms before processing next row
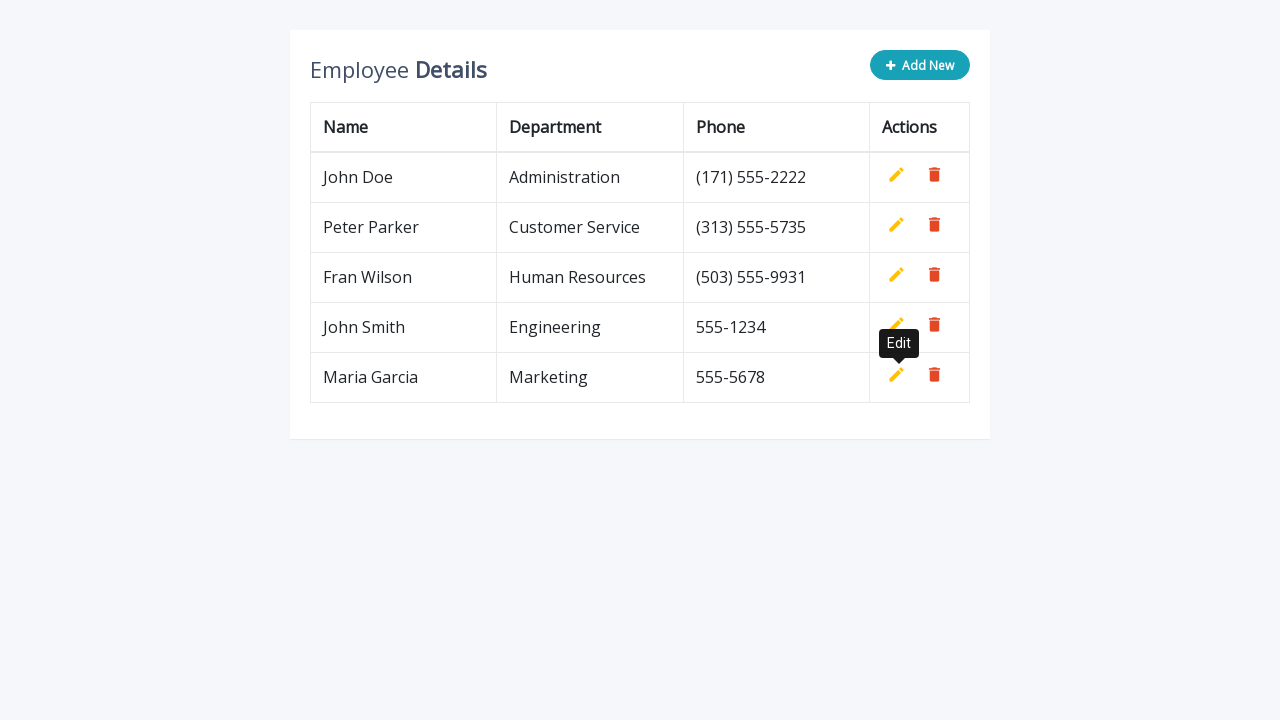

Clicked 'Add New' button to create row 3 at (920, 65) on xpath=//*[contains(@class, 'btn btn-info add-new')]
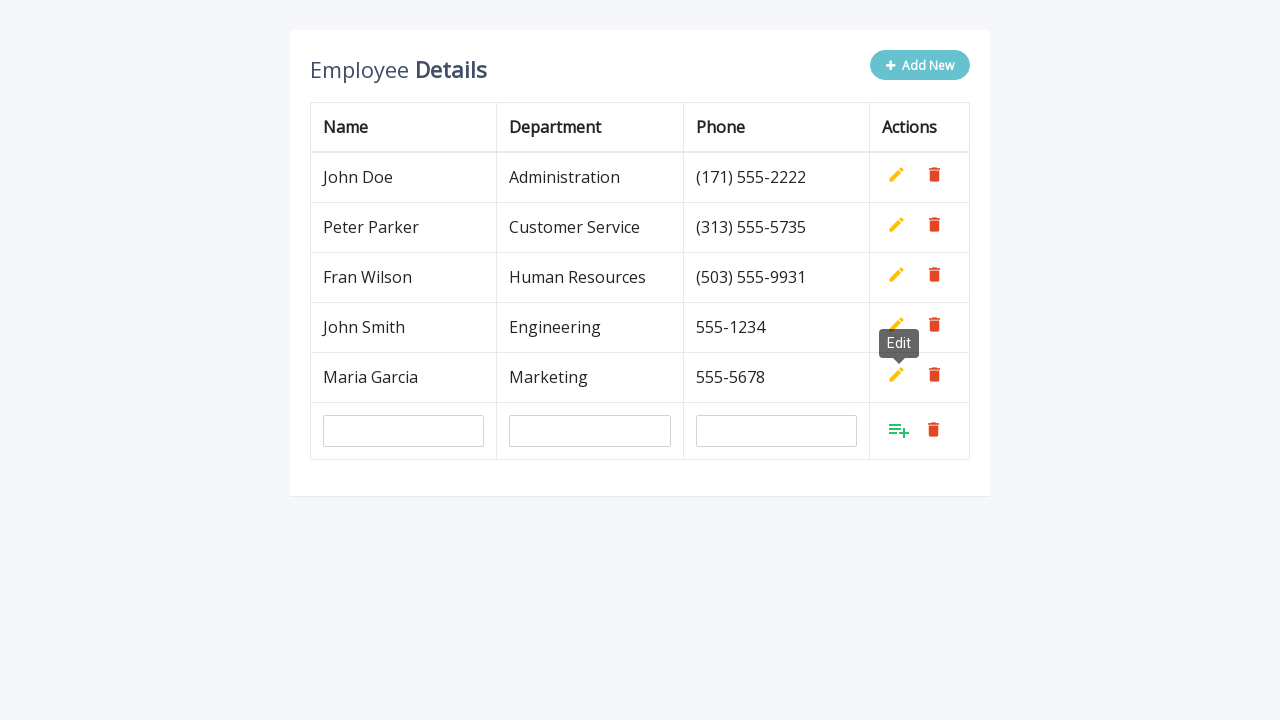

Filled name field with 'David Johnson' on #name
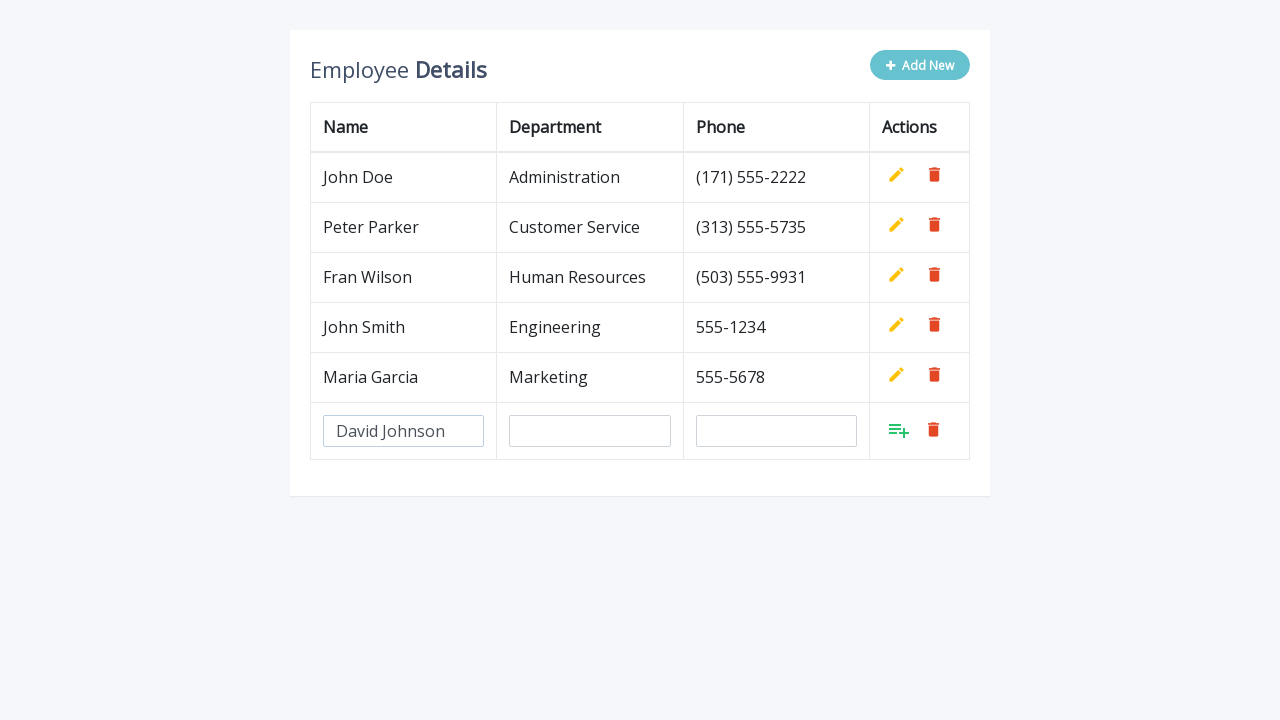

Filled department field with 'Sales' on #department
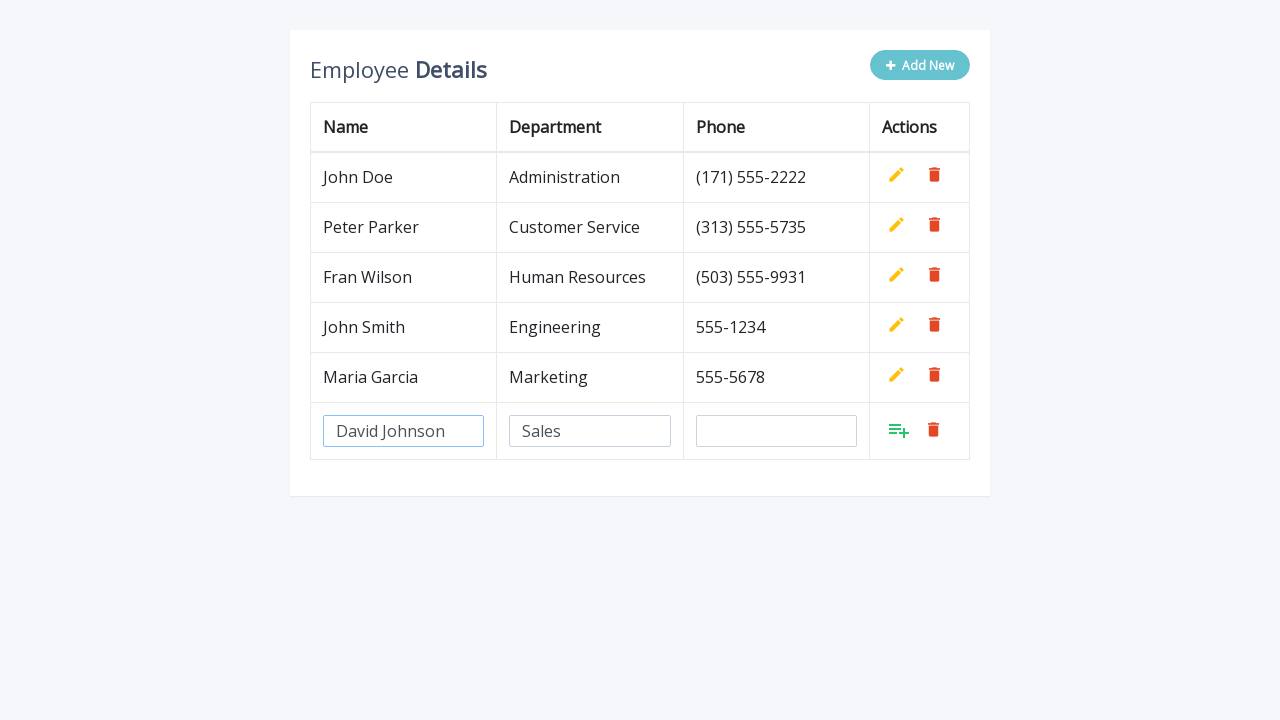

Filled phone field with '555-9012' on #phone
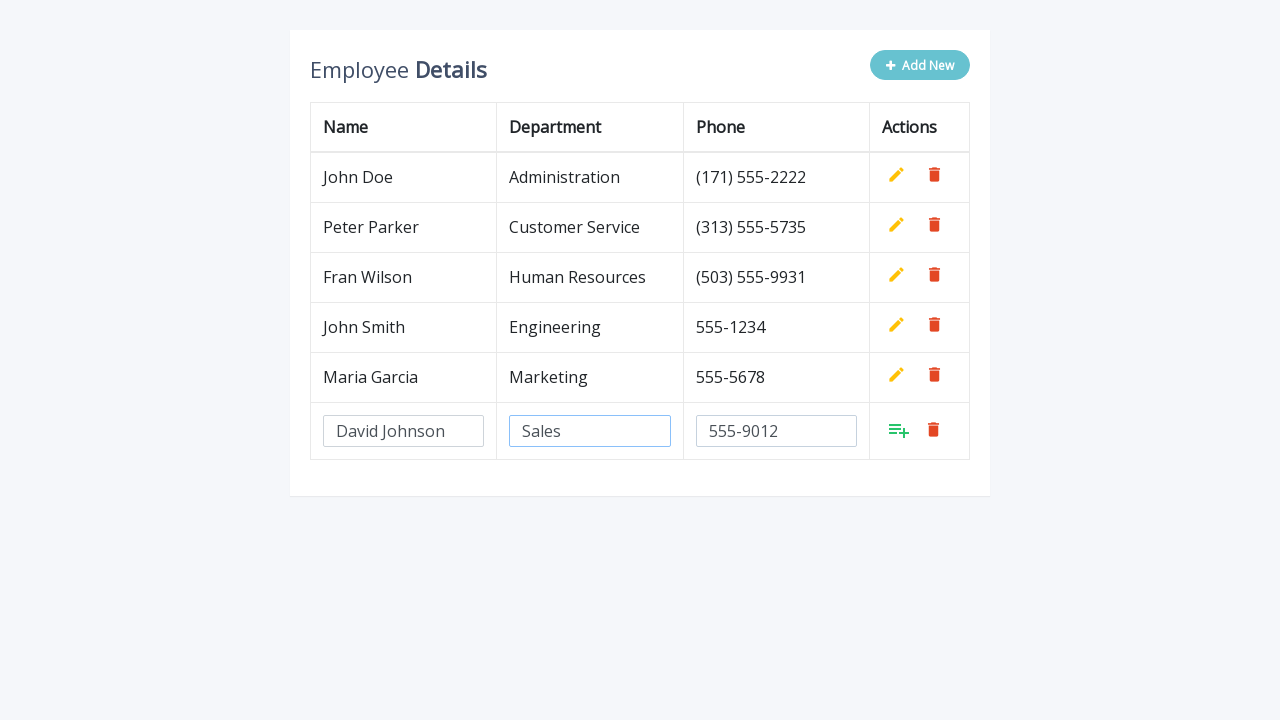

Clicked 'Add' button to save row 3 for David Johnson at (899, 430) on xpath=//*[contains(@class, 'table table-bordered')]/tbody//tr[last()]/td[4]/a[1]
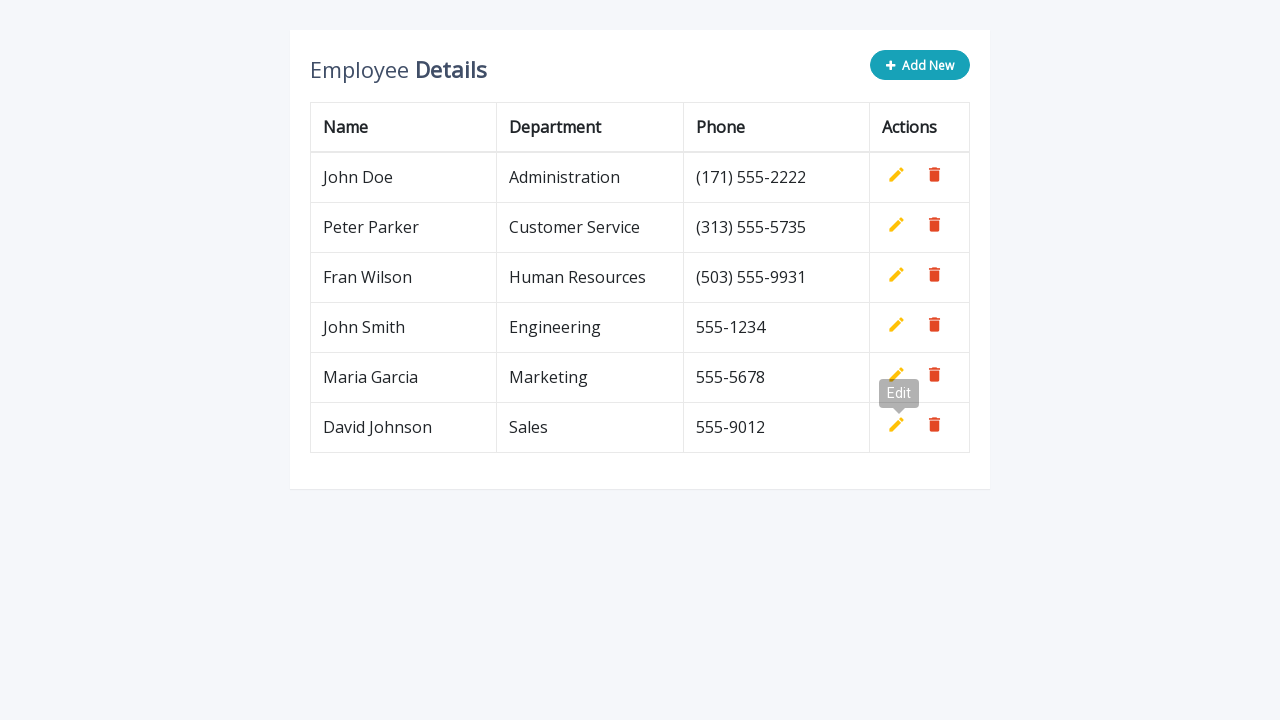

Waited 500ms before processing next row
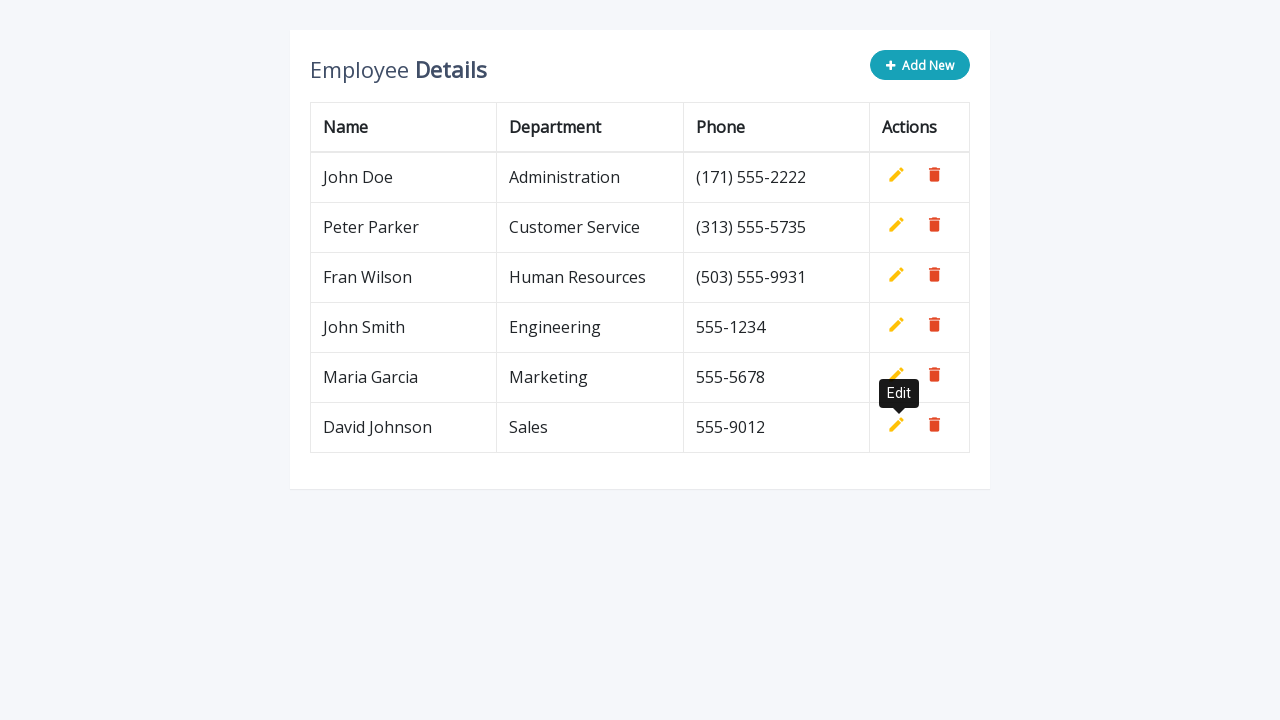

Clicked 'Add New' button to create row 4 at (920, 65) on xpath=//*[contains(@class, 'btn btn-info add-new')]
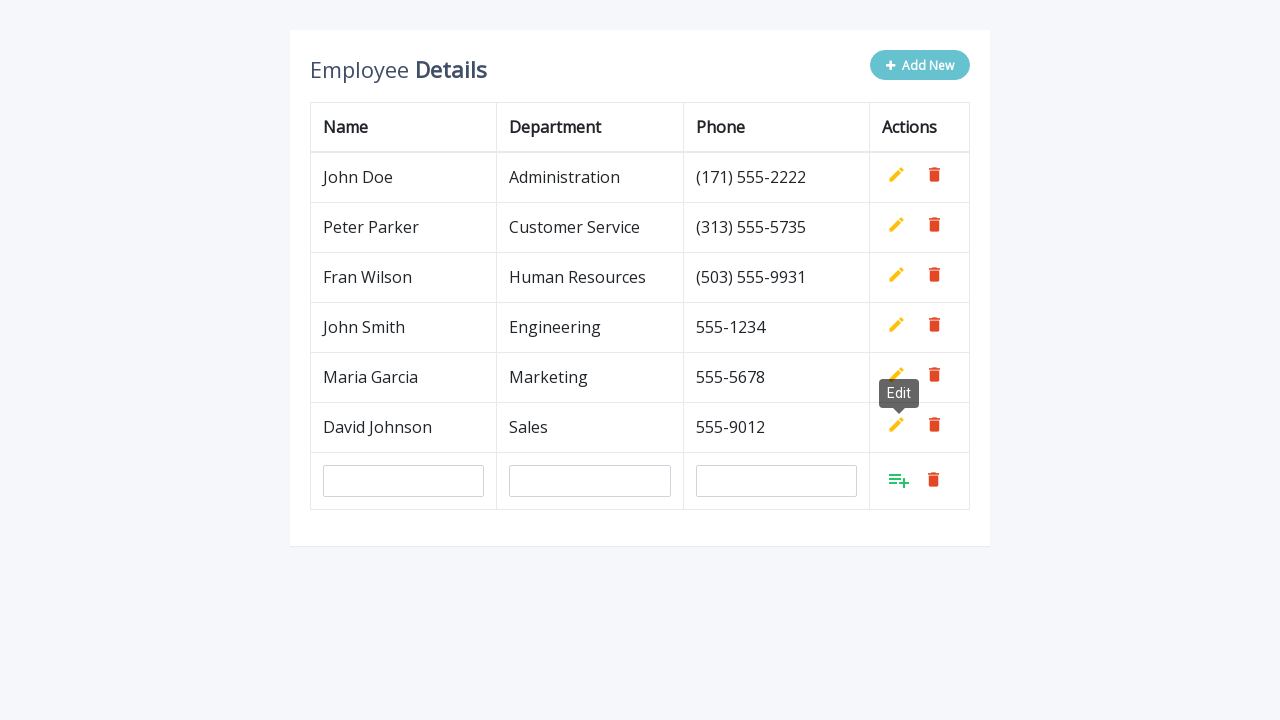

Filled name field with 'Sarah Williams' on #name
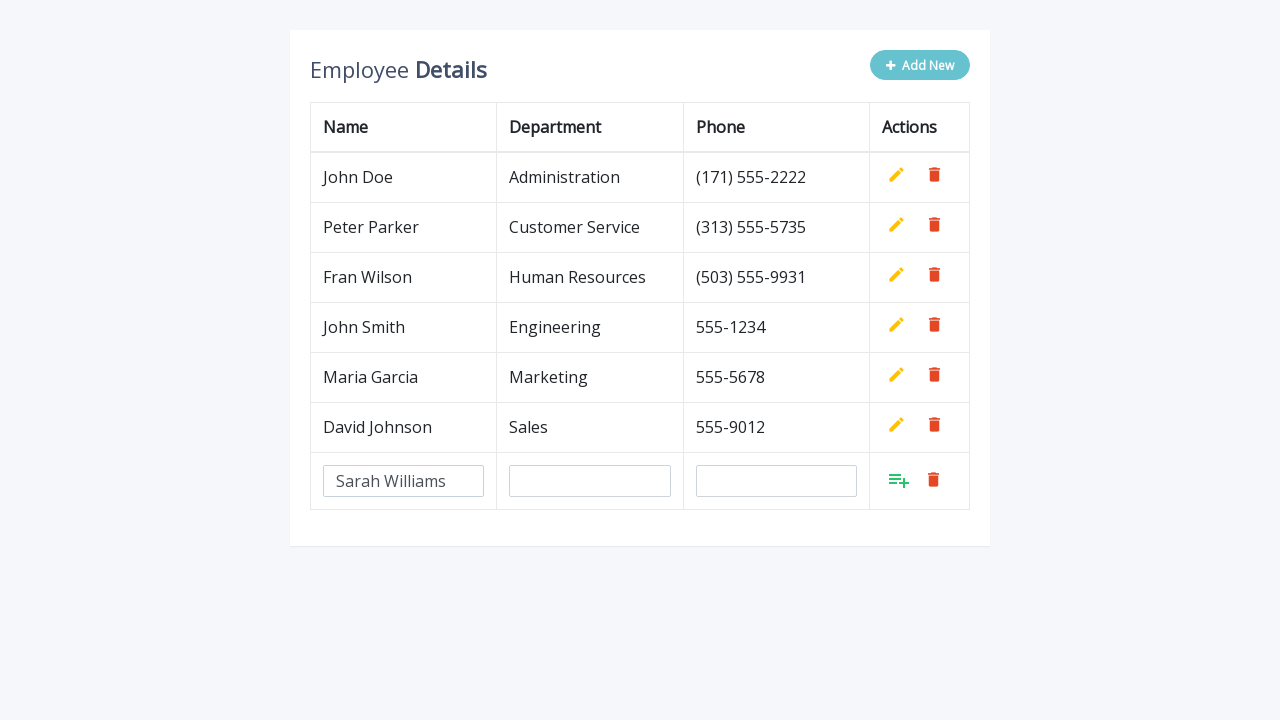

Filled department field with 'HR' on #department
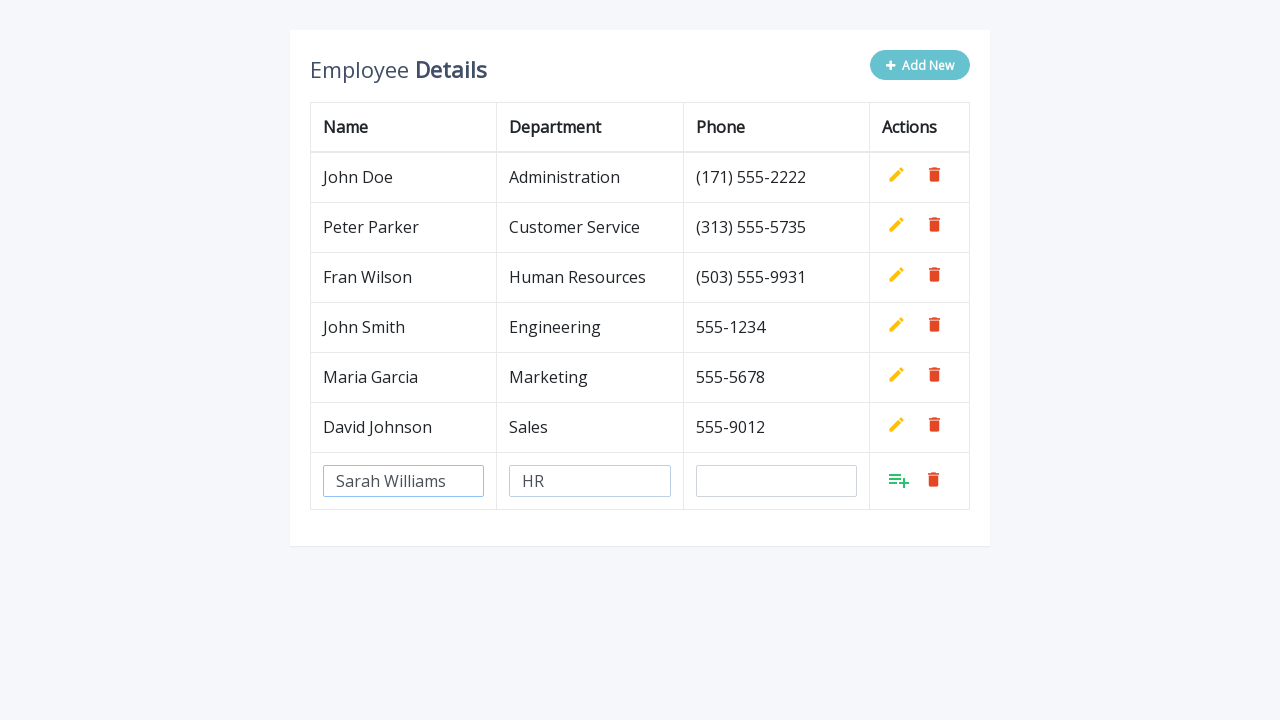

Filled phone field with '555-3456' on #phone
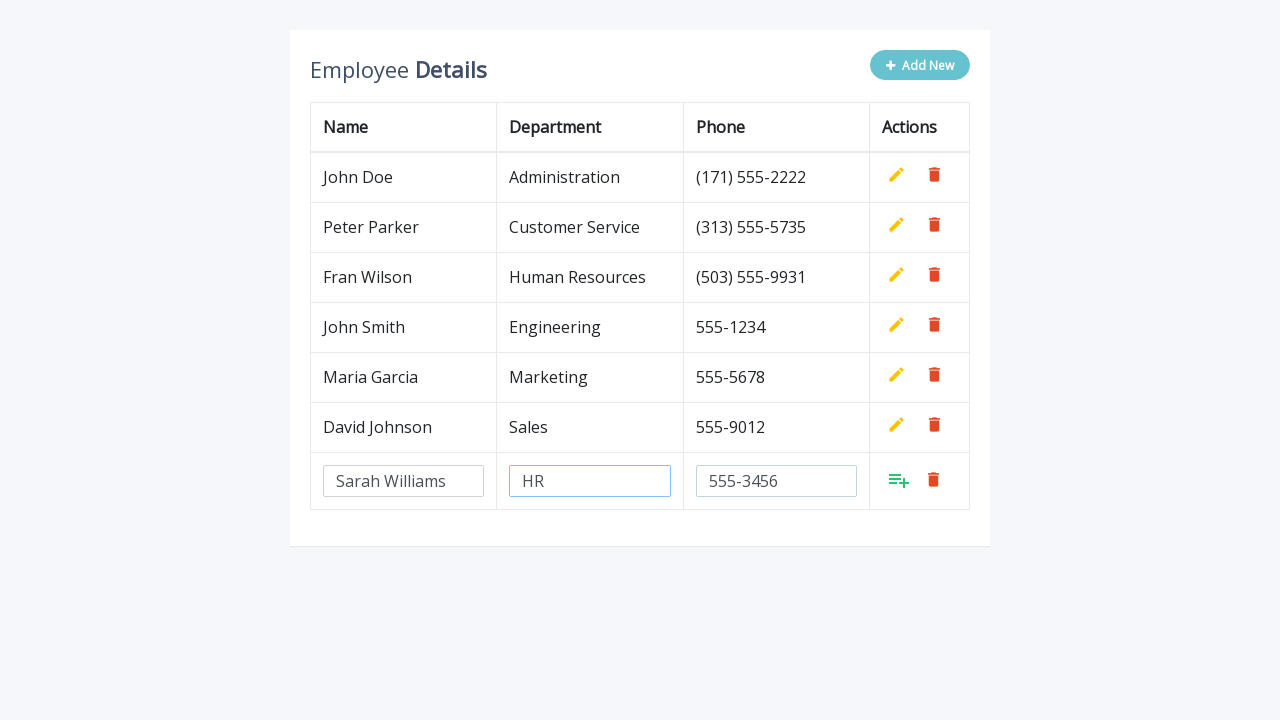

Clicked 'Add' button to save row 4 for Sarah Williams at (899, 480) on xpath=//*[contains(@class, 'table table-bordered')]/tbody//tr[last()]/td[4]/a[1]
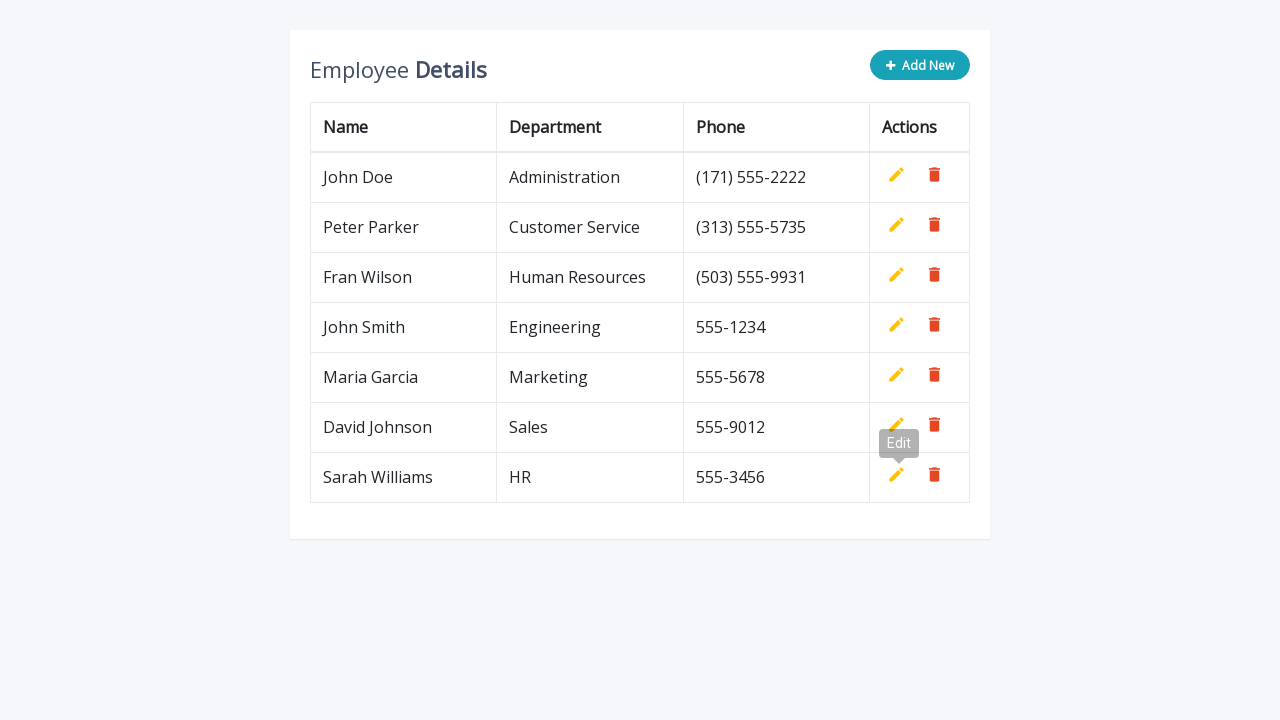

Waited 500ms before processing next row
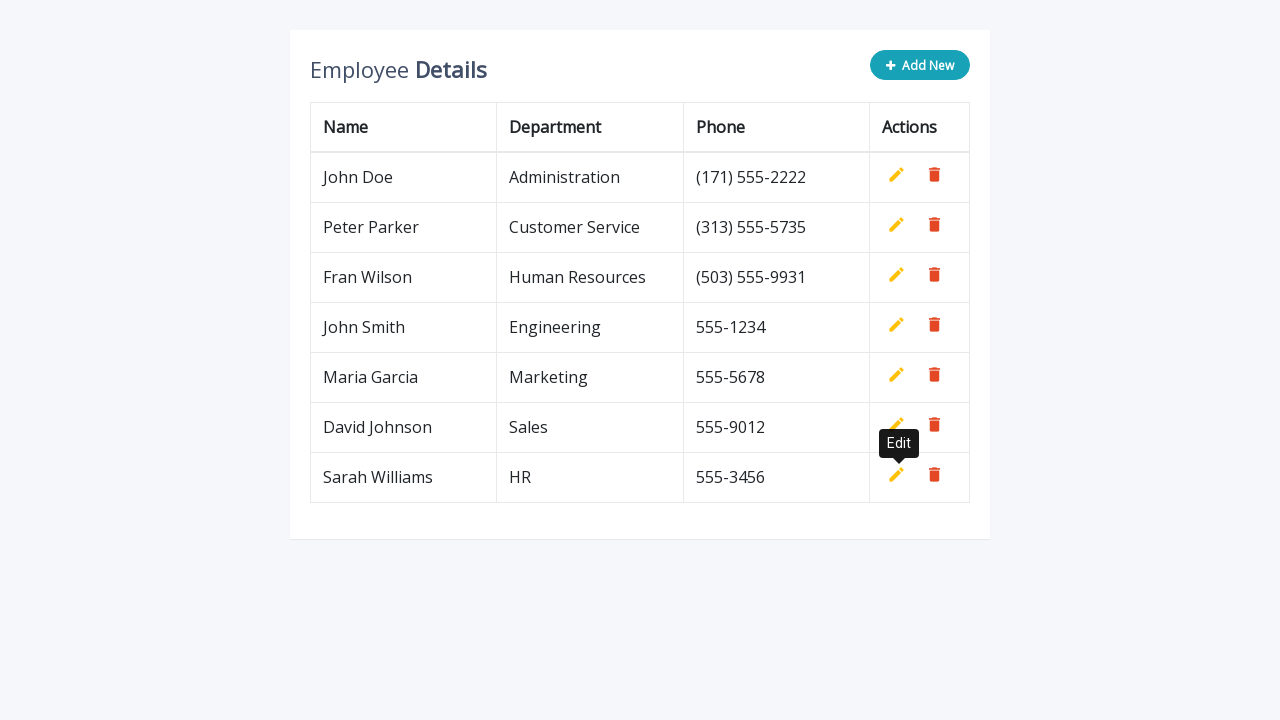

Clicked 'Add New' button to create row 5 at (920, 65) on xpath=//*[contains(@class, 'btn btn-info add-new')]
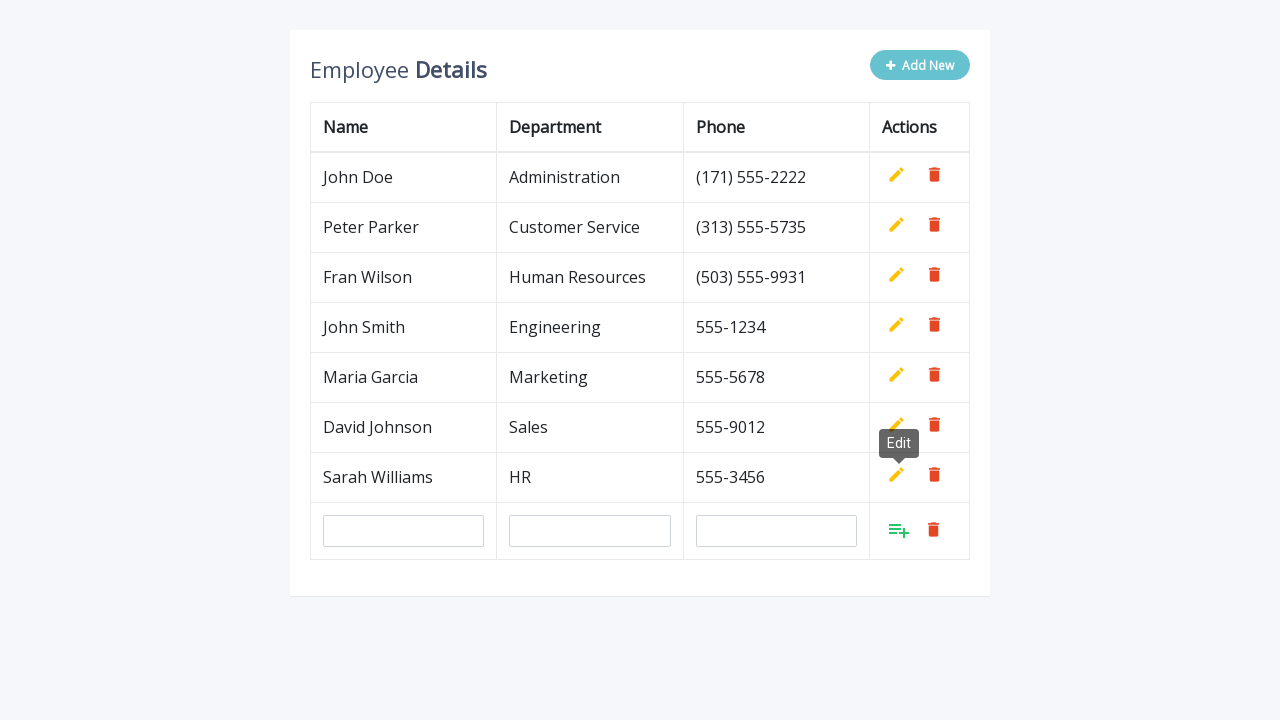

Filled name field with 'Michael Brown' on #name
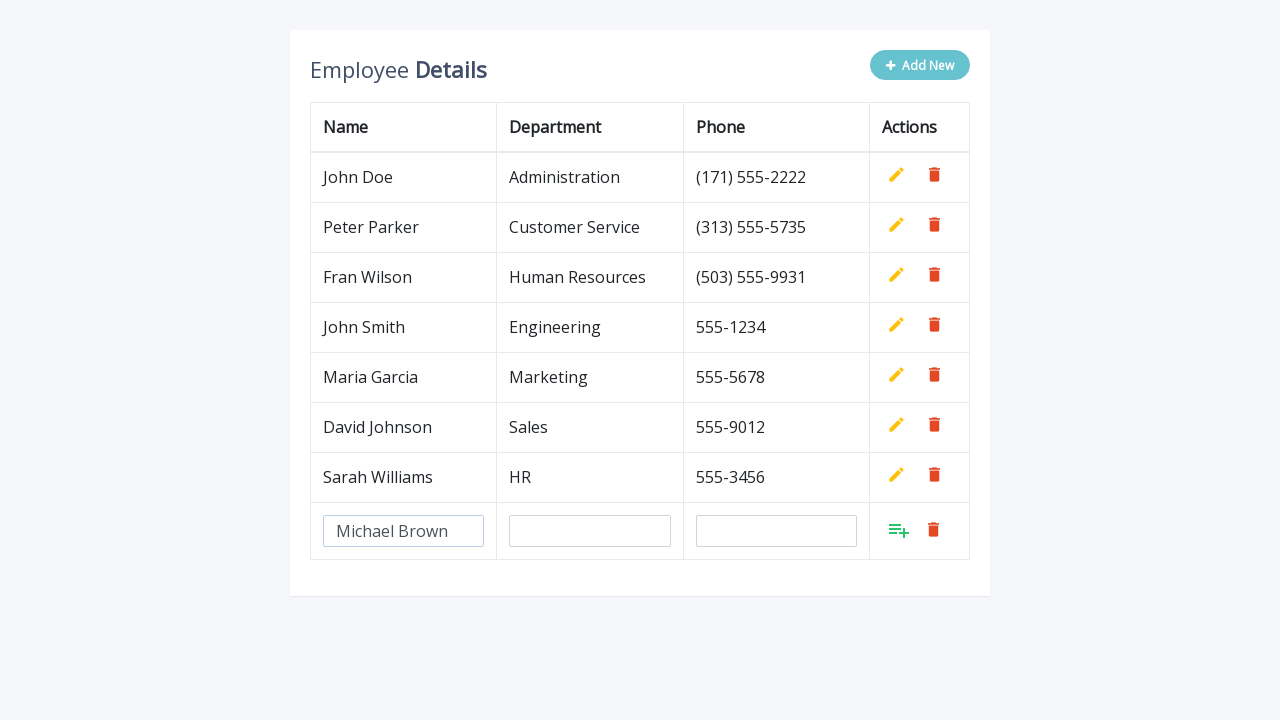

Filled department field with 'Finance' on #department
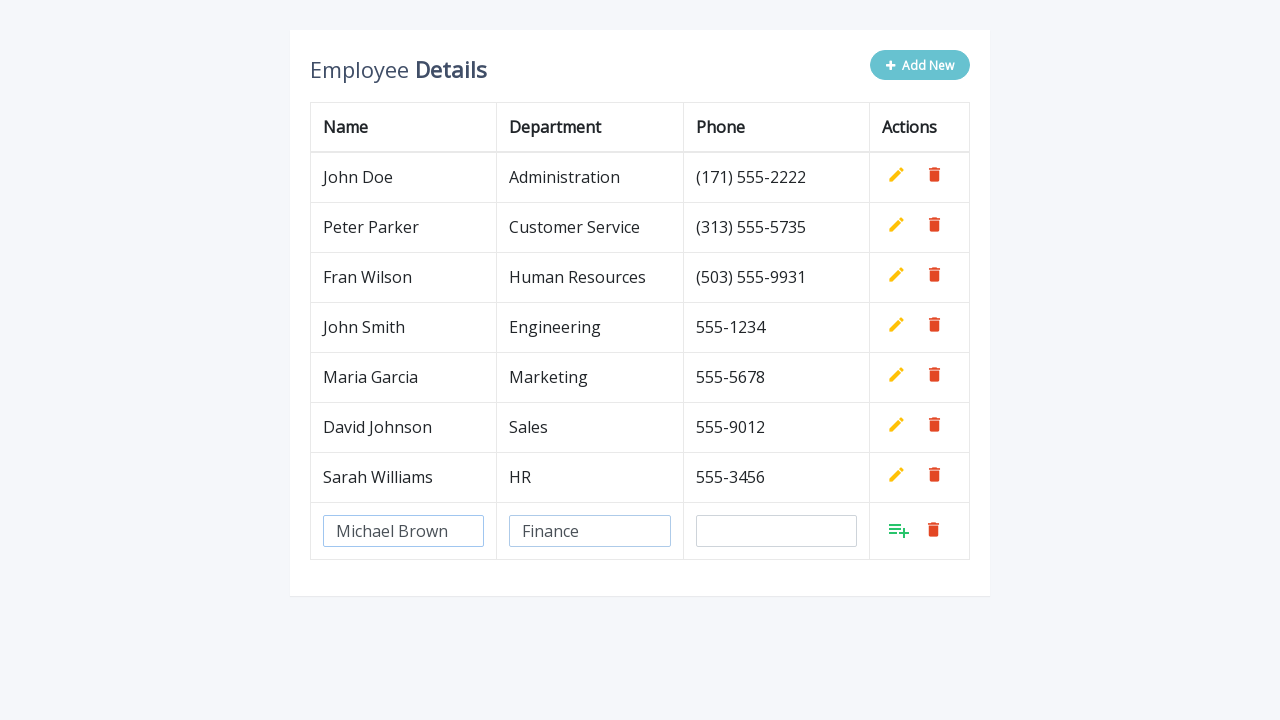

Filled phone field with '555-7890' on #phone
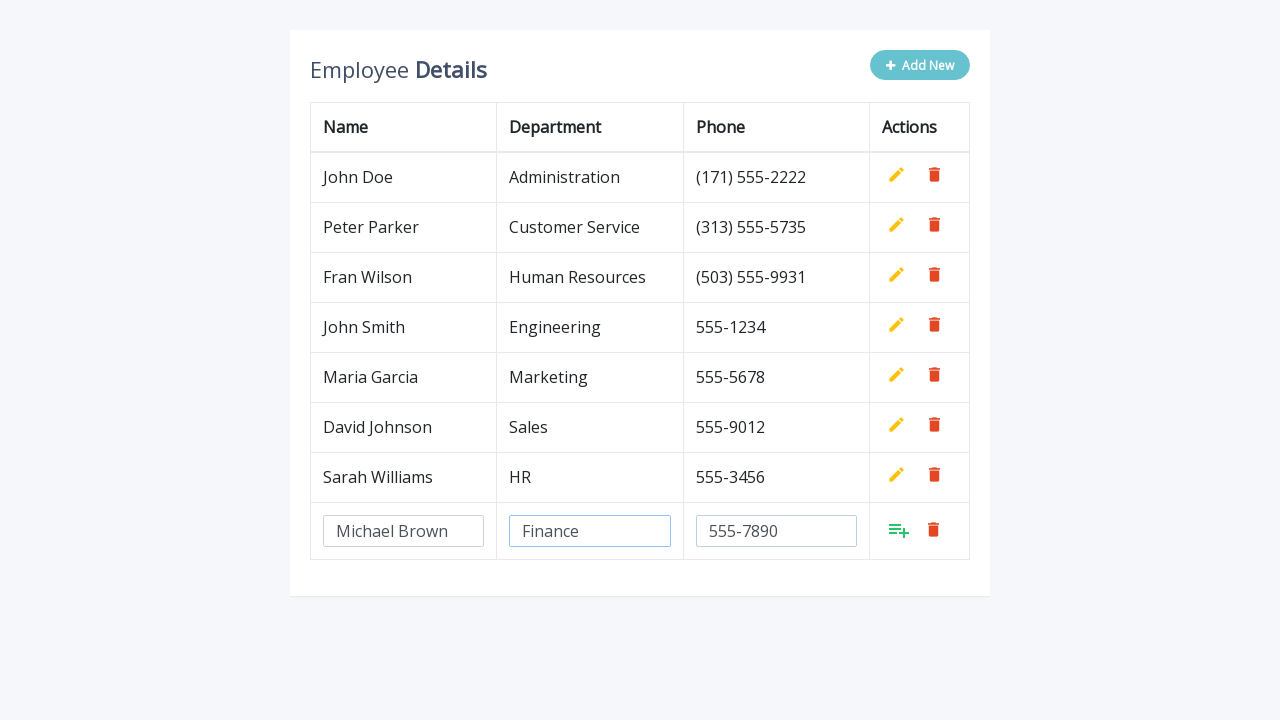

Clicked 'Add' button to save row 5 for Michael Brown at (899, 530) on xpath=//*[contains(@class, 'table table-bordered')]/tbody//tr[last()]/td[4]/a[1]
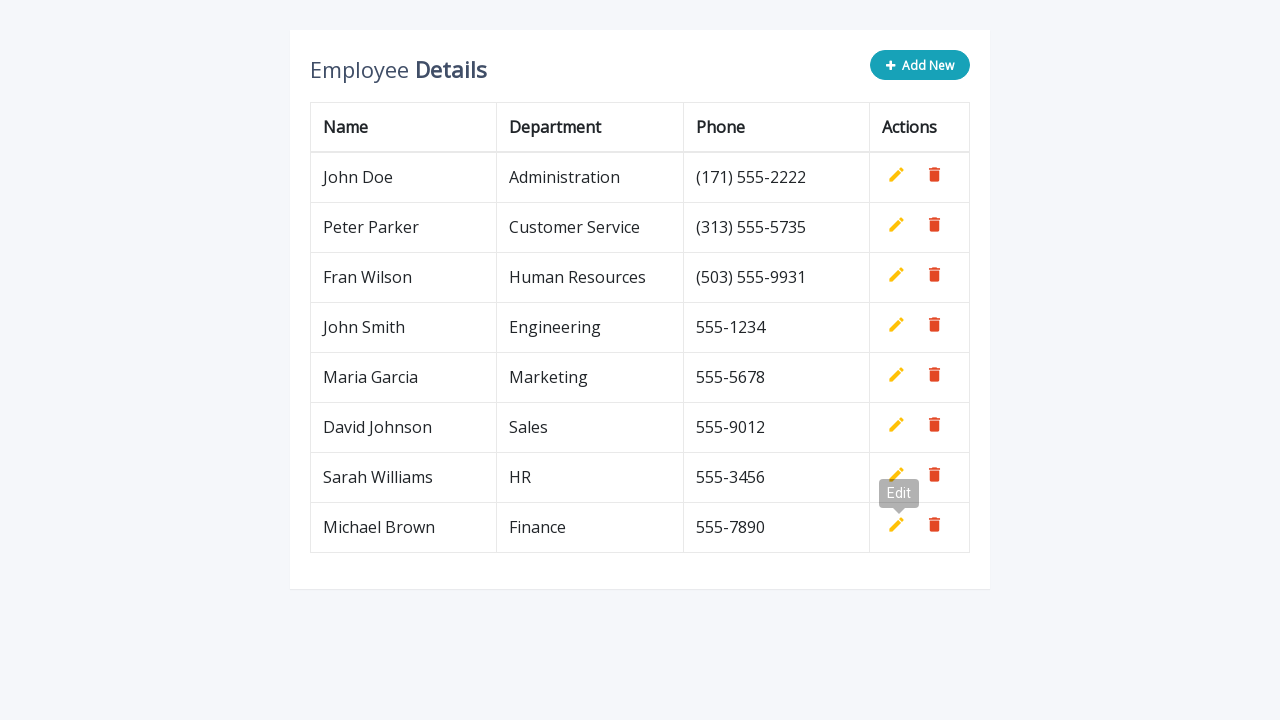

Waited 500ms before processing next row
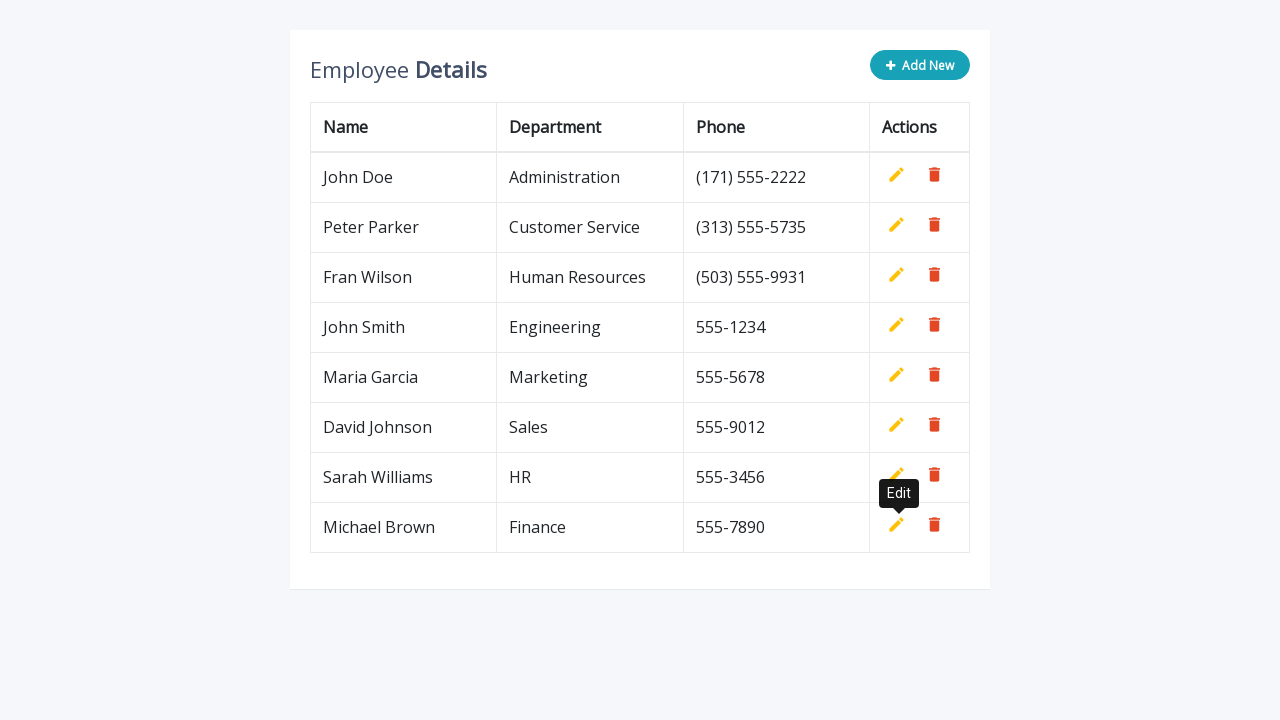

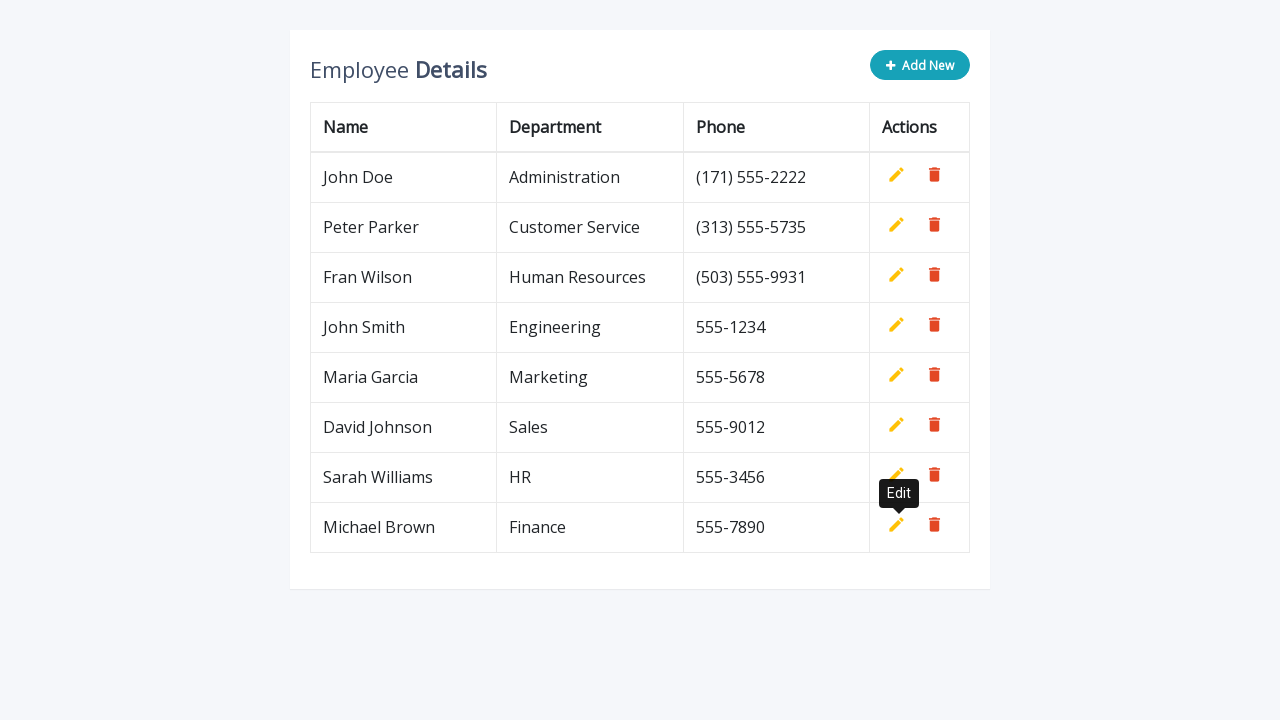